Tests file upload functionality by uploading a file and verifying it appears in the file list

Starting URL: https://davidwalsh.name/demo/multiple-file-upload.php

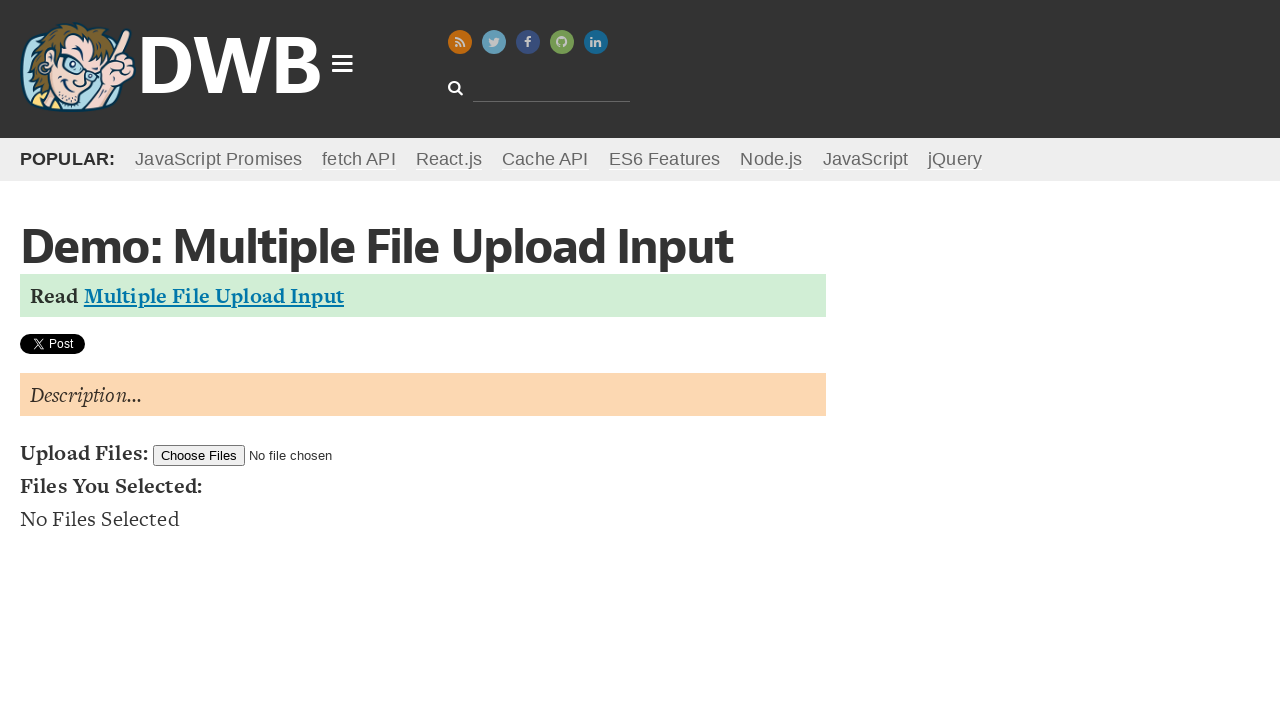

Created temporary test file for upload
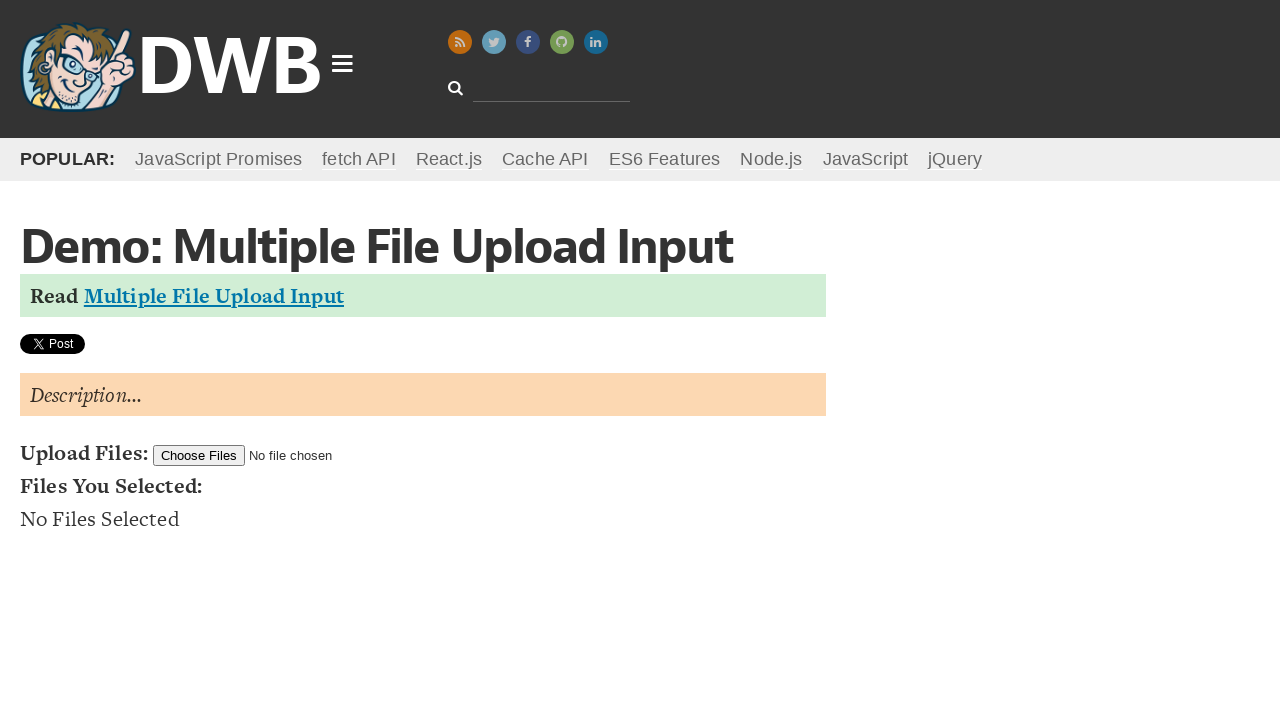

Selected temporary file for upload via file input
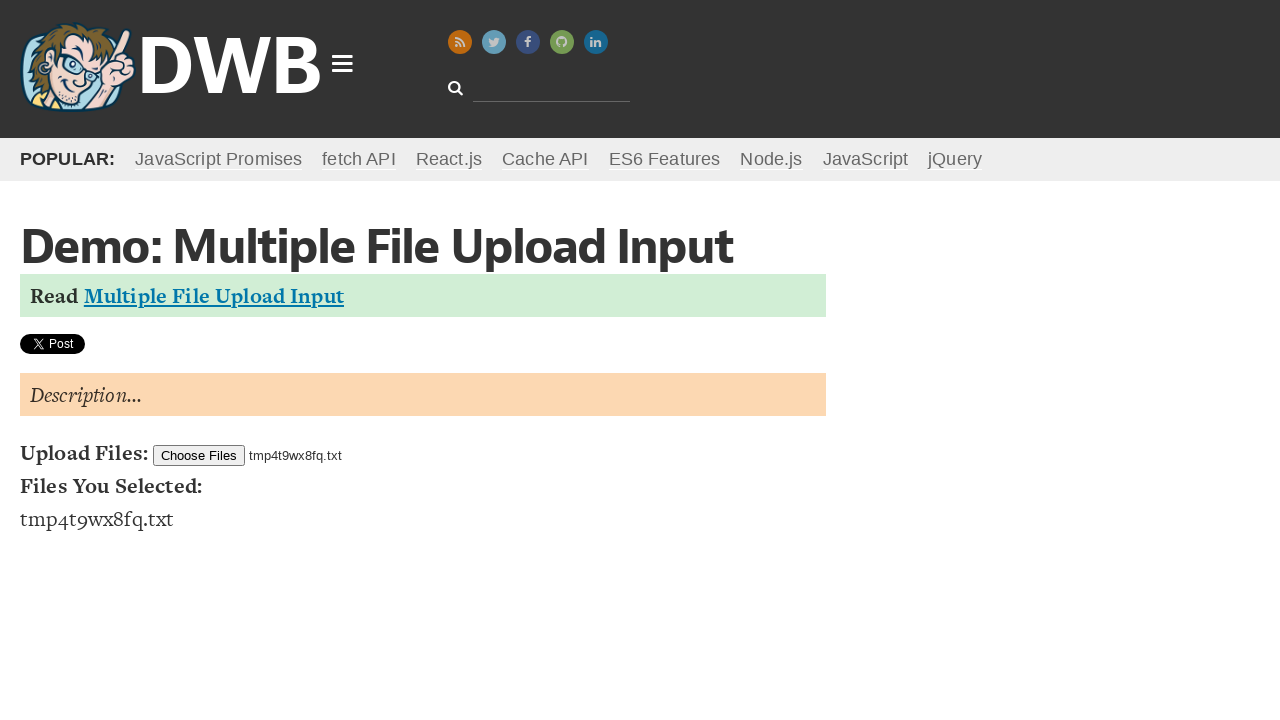

Verified file appeared in the file list
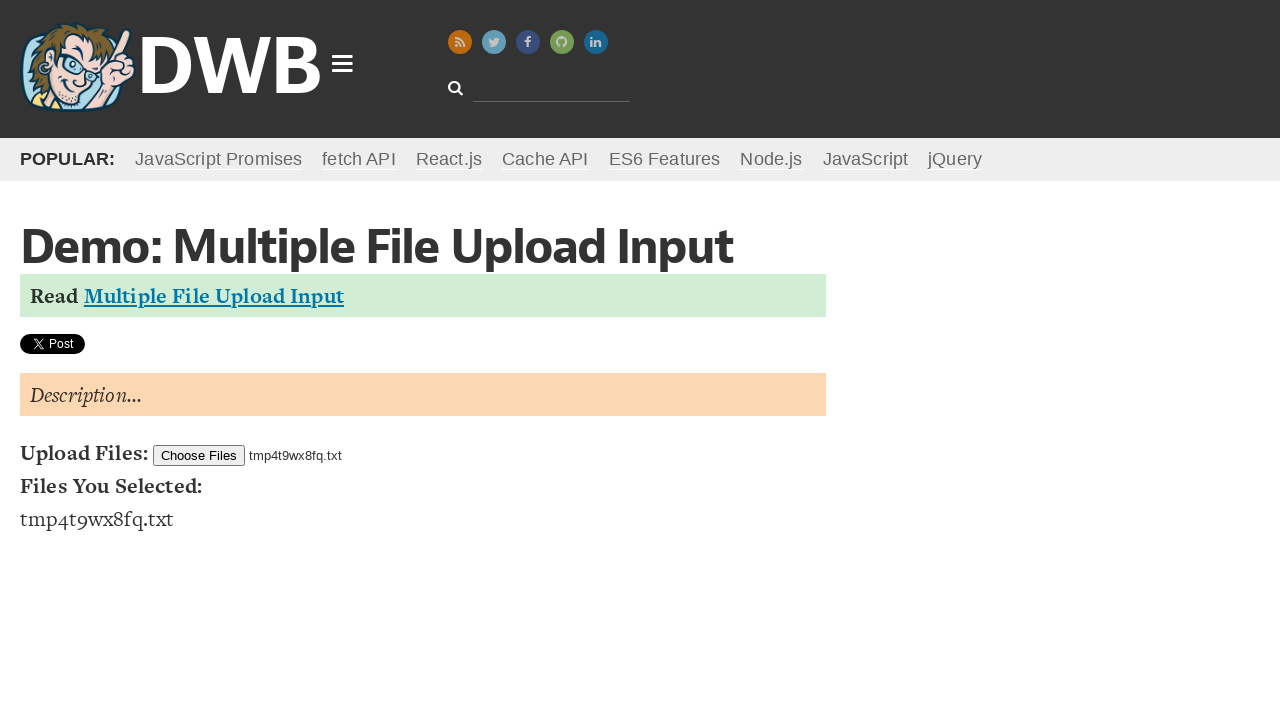

Cleaned up temporary file
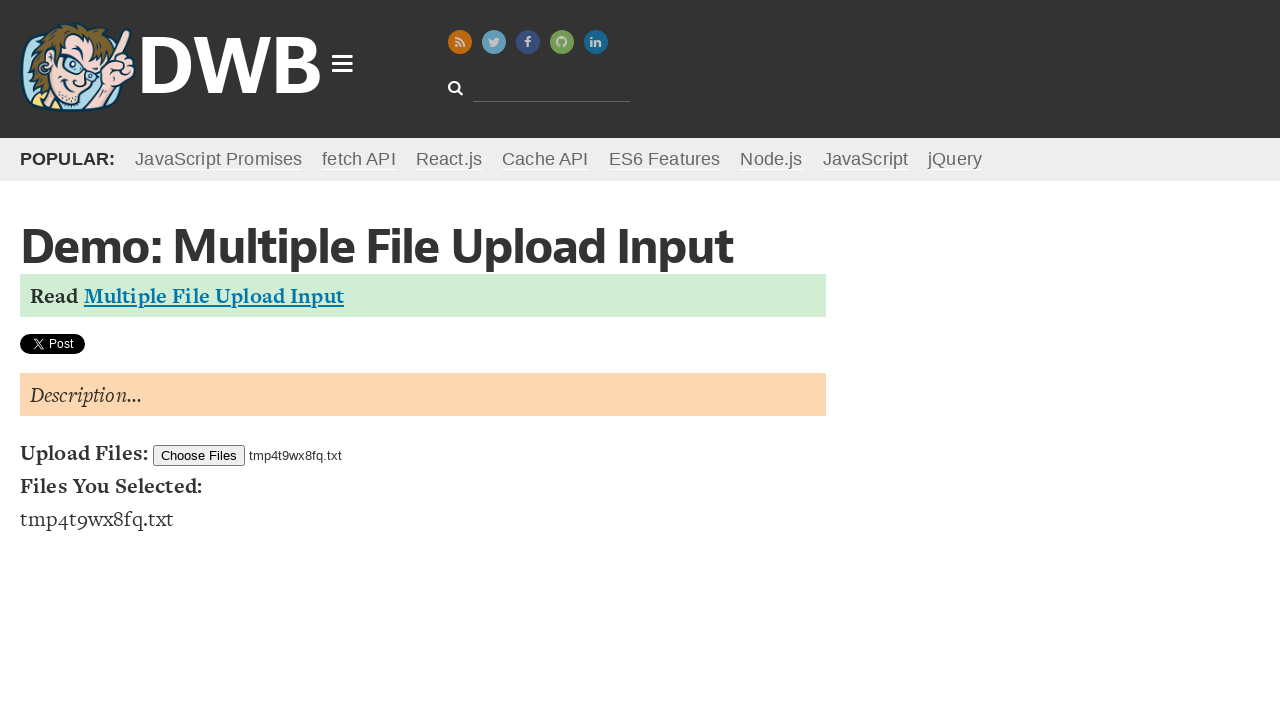

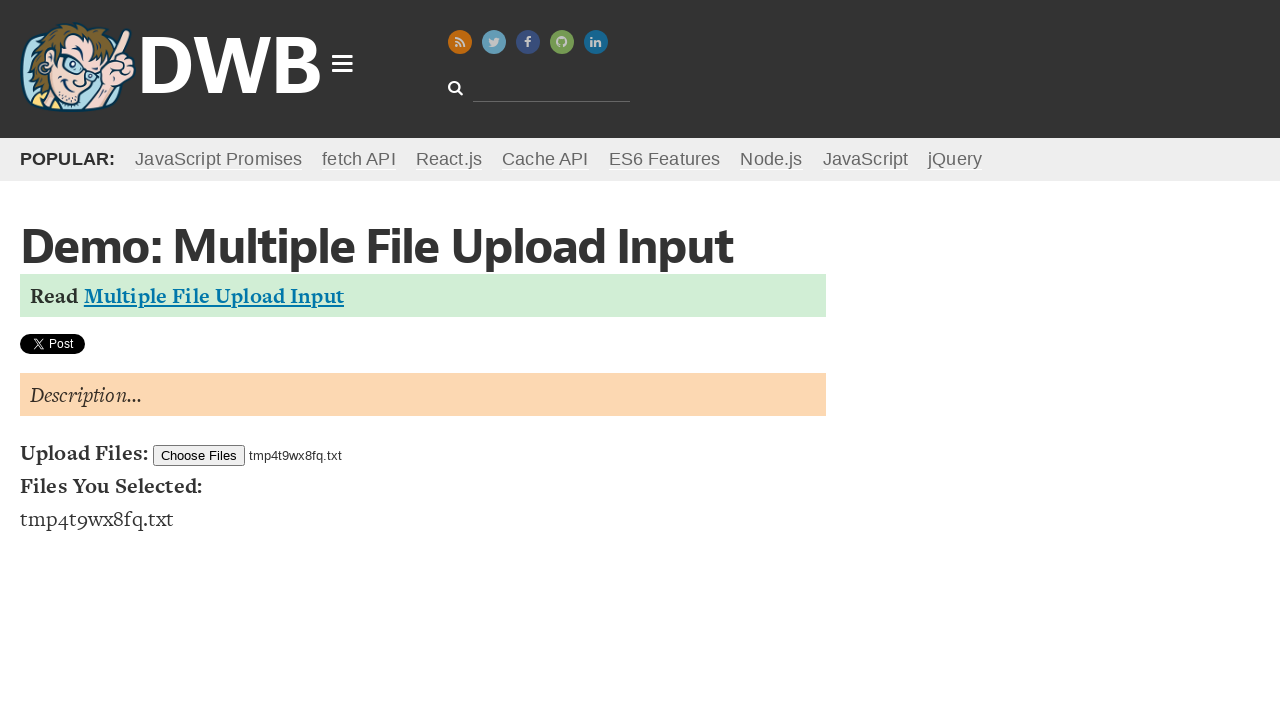